Tests dynamic content loading by clicking a Start button and verifying that "Hello World!" text appears after the loading completes

Starting URL: https://the-internet.herokuapp.com/dynamic_loading/1

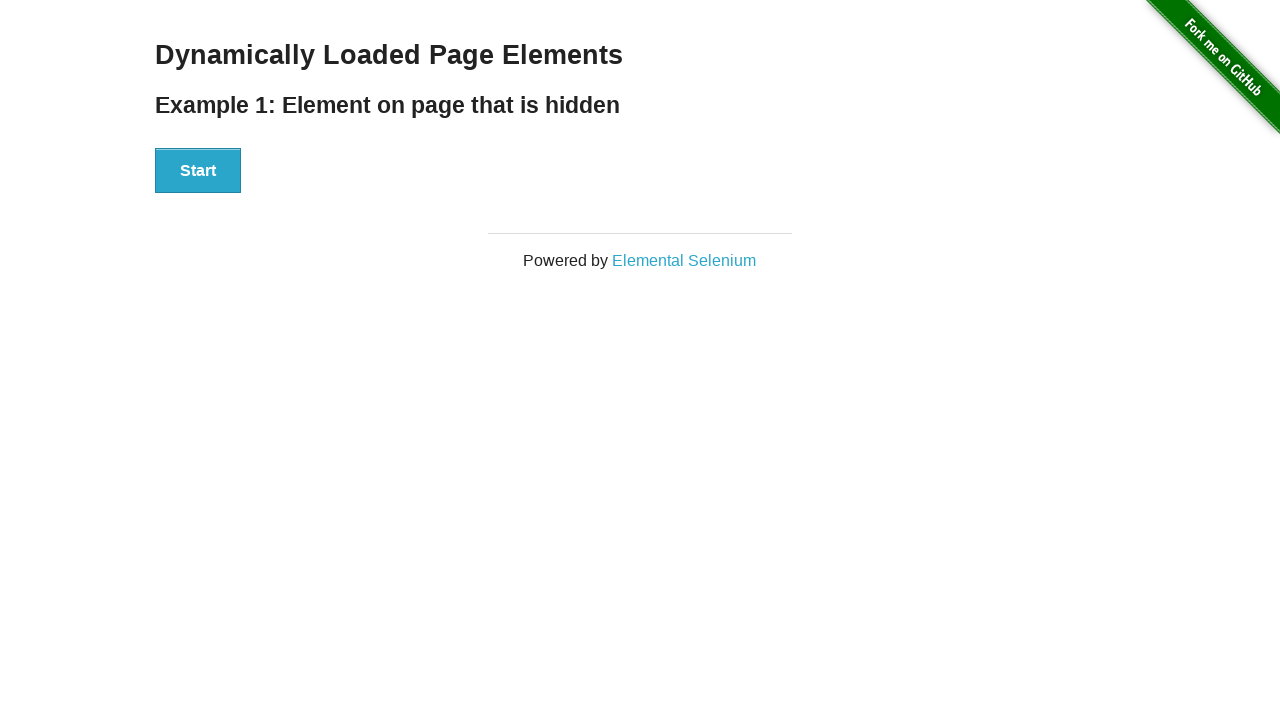

Clicked Start button to trigger dynamic content loading at (198, 171) on xpath=//div[@id='start']//button
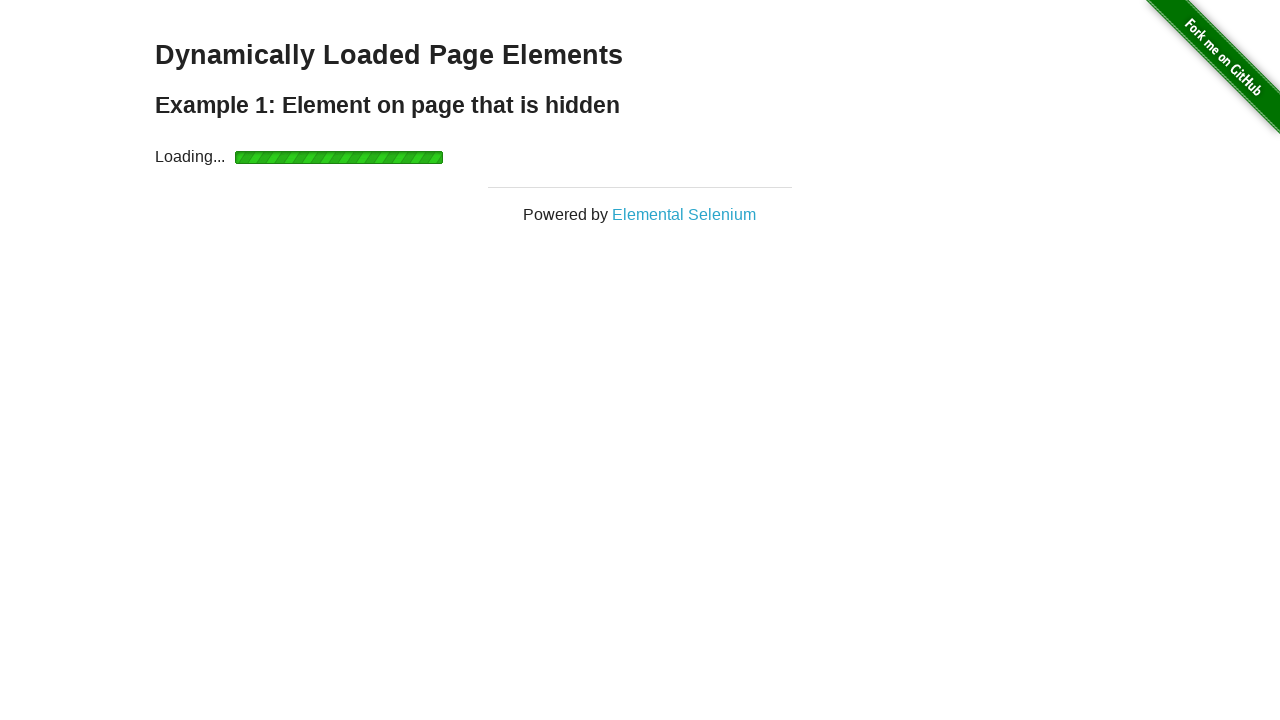

Loading completed and 'Hello World!' text became visible
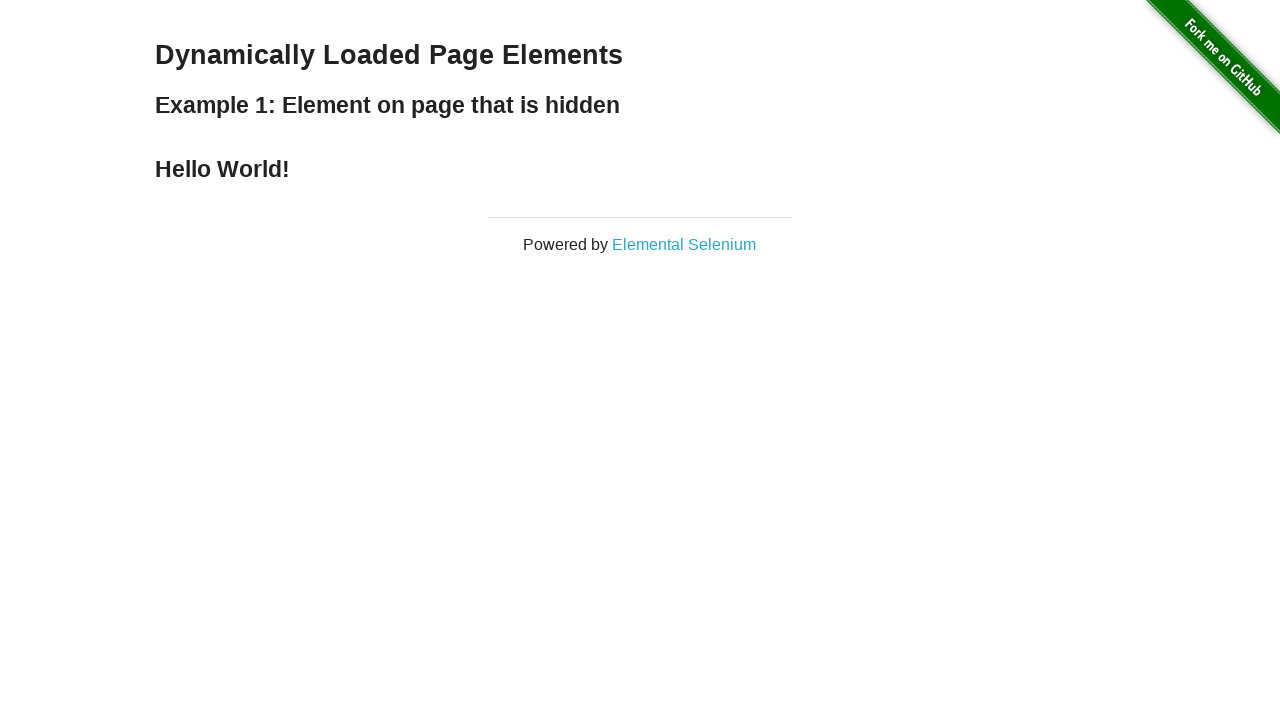

Located the 'Hello World!' element
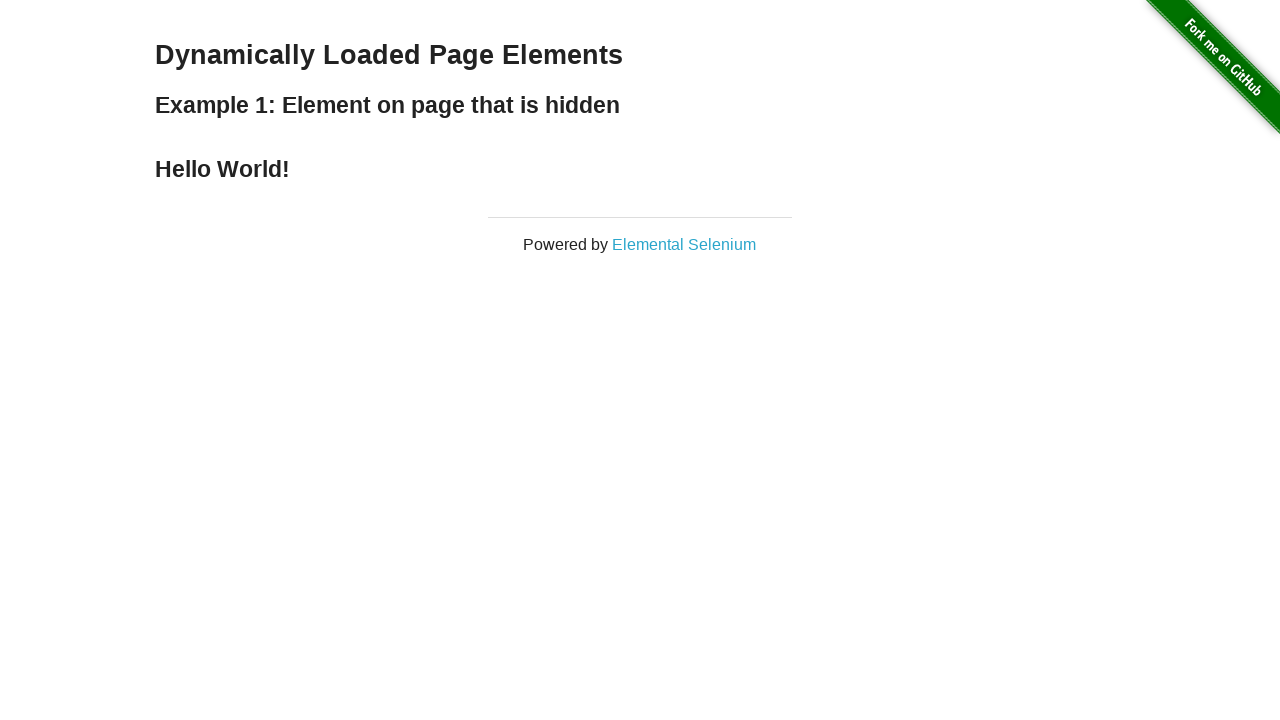

Verified that element contains 'Hello World!' text
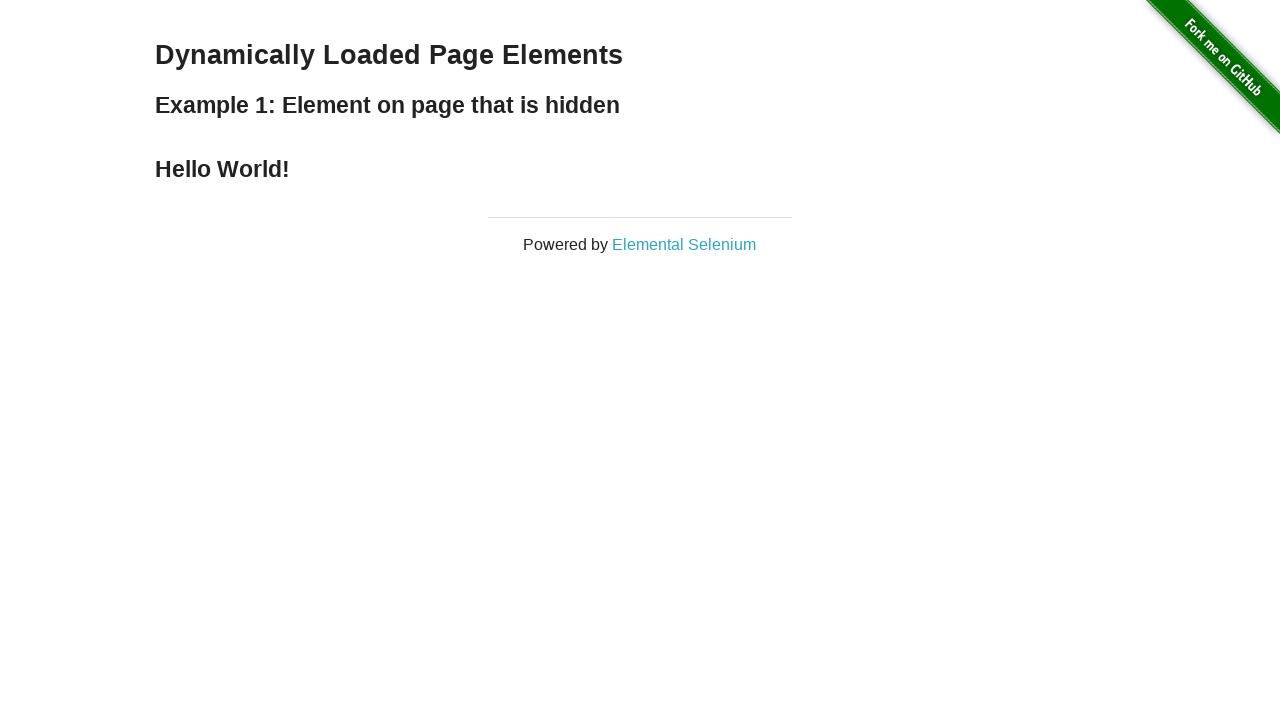

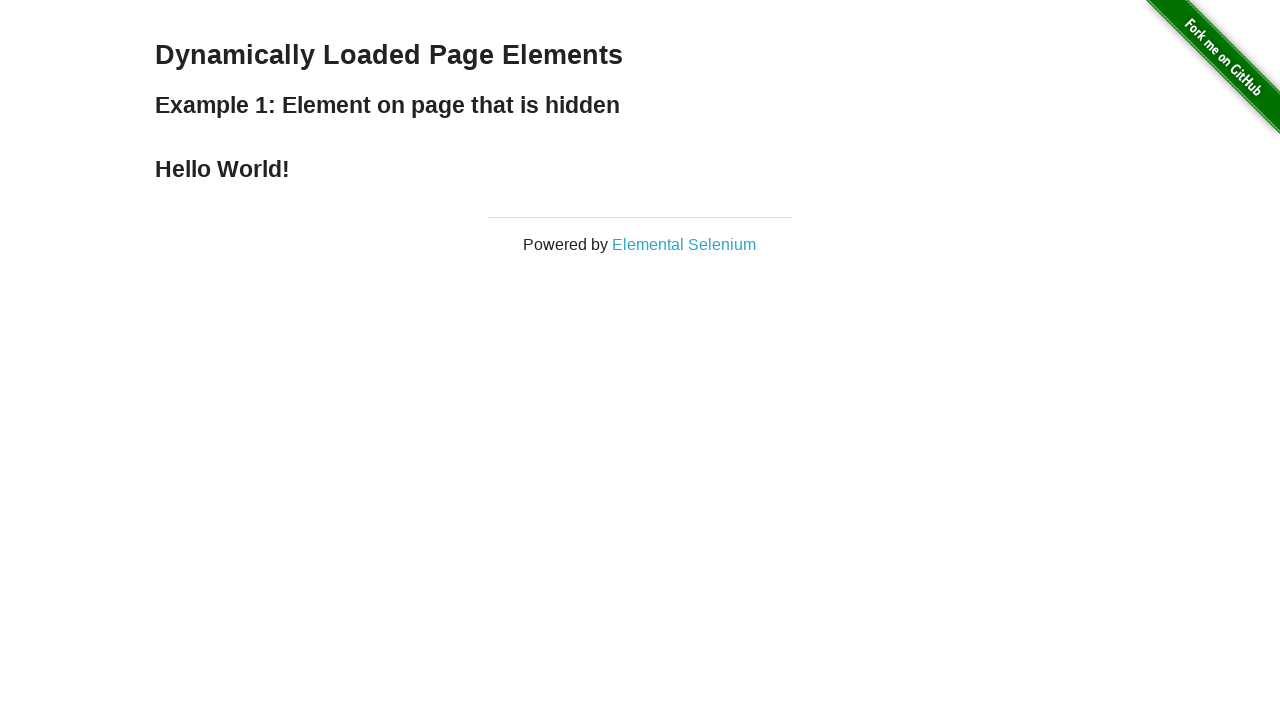